Tests file upload functionality by uploading a file and submitting the form on the Heroku test application

Starting URL: https://the-internet.herokuapp.com/upload

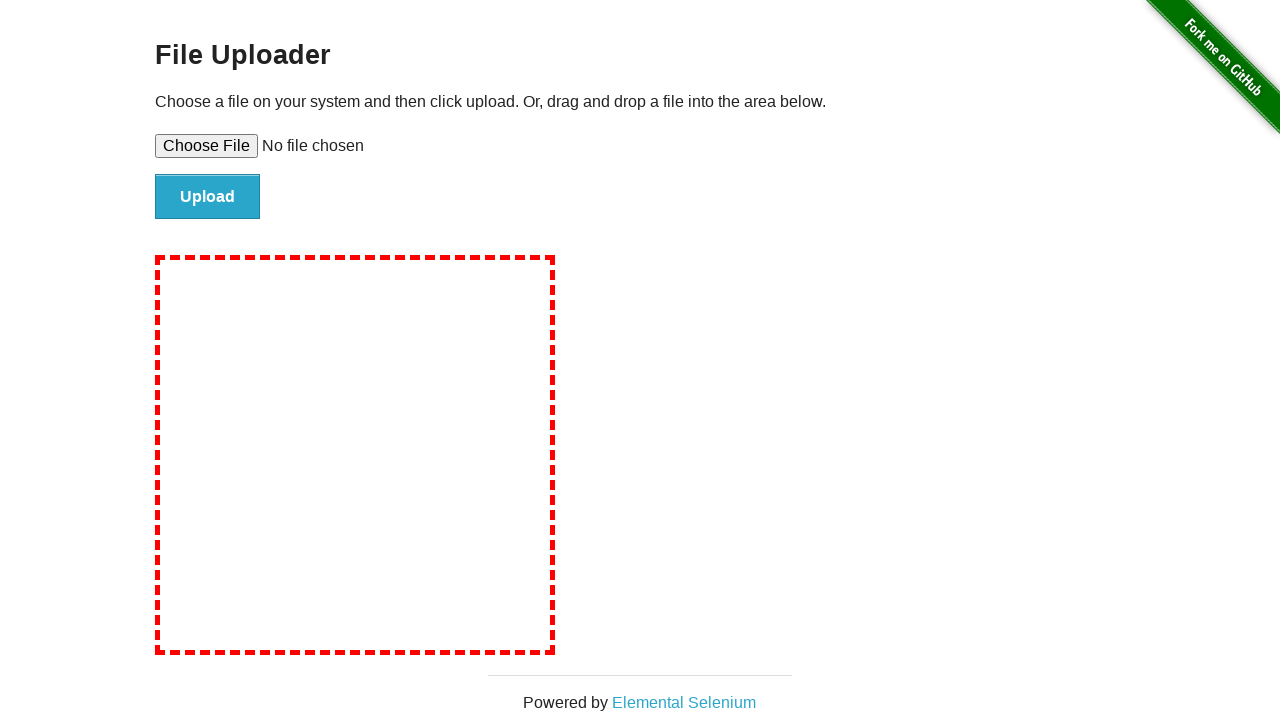

Created temporary test file for upload
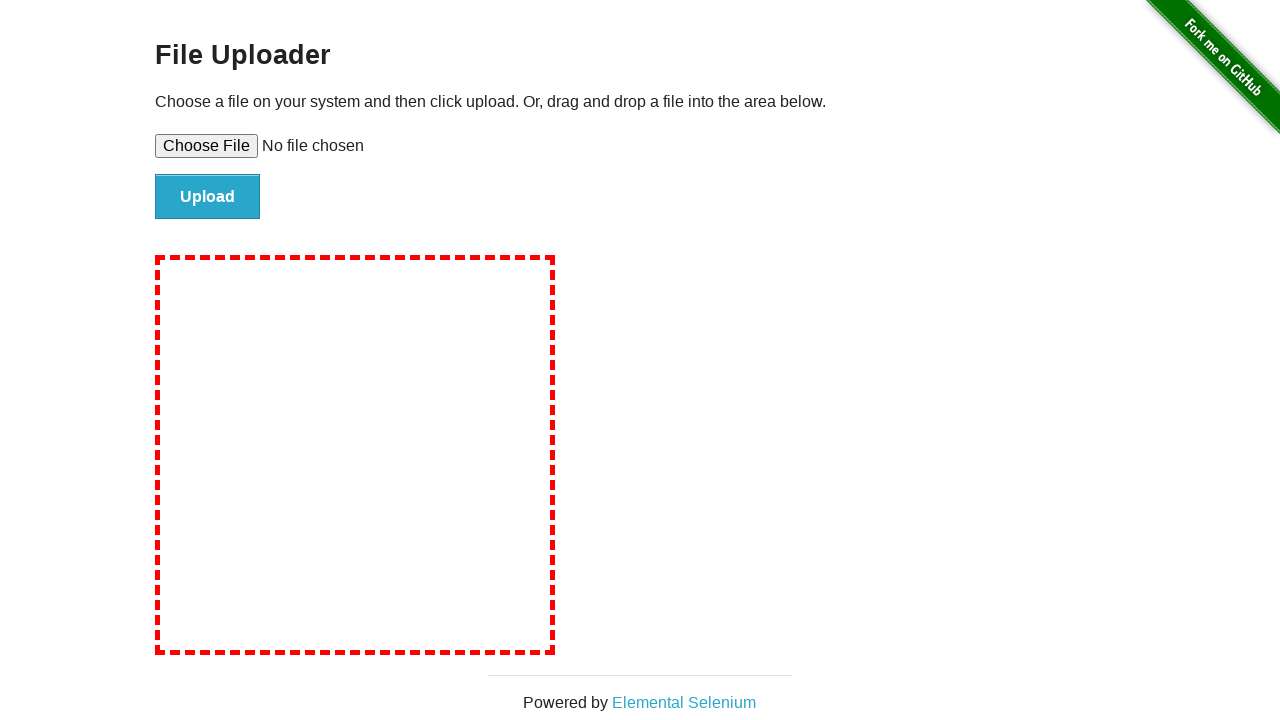

Set file input with temporary test file
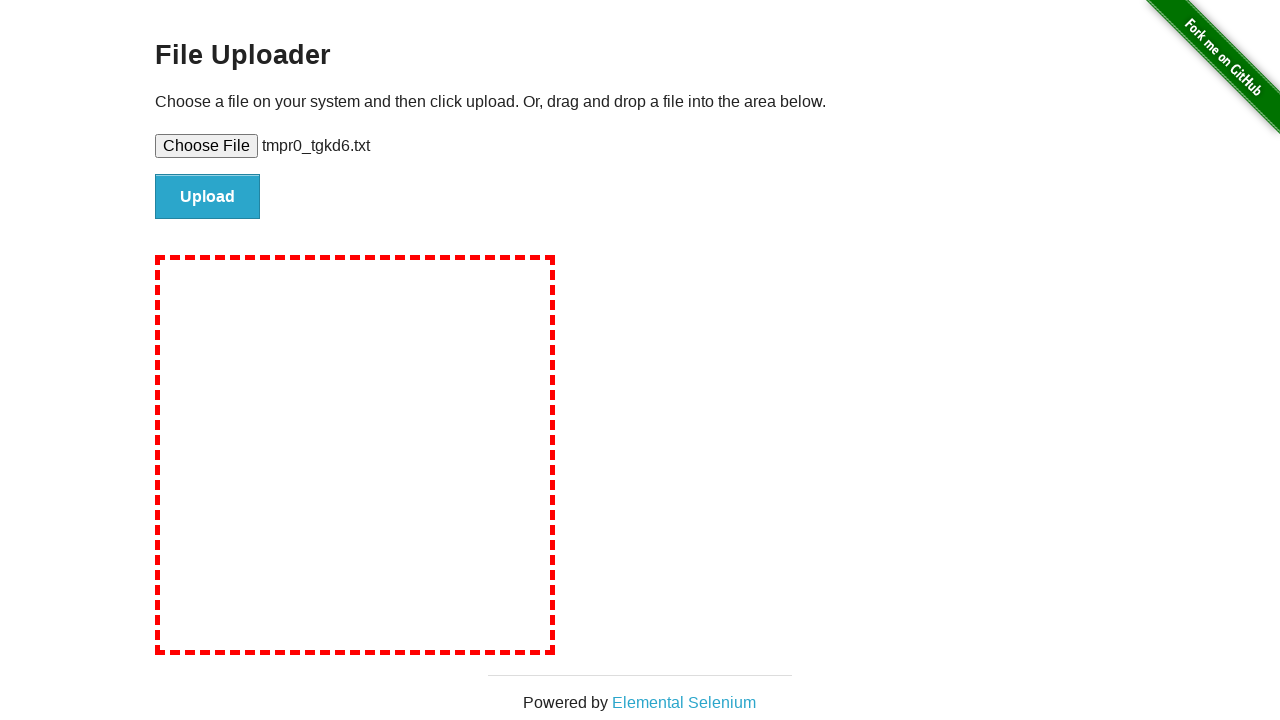

Clicked submit button to upload file at (208, 197) on #file-submit
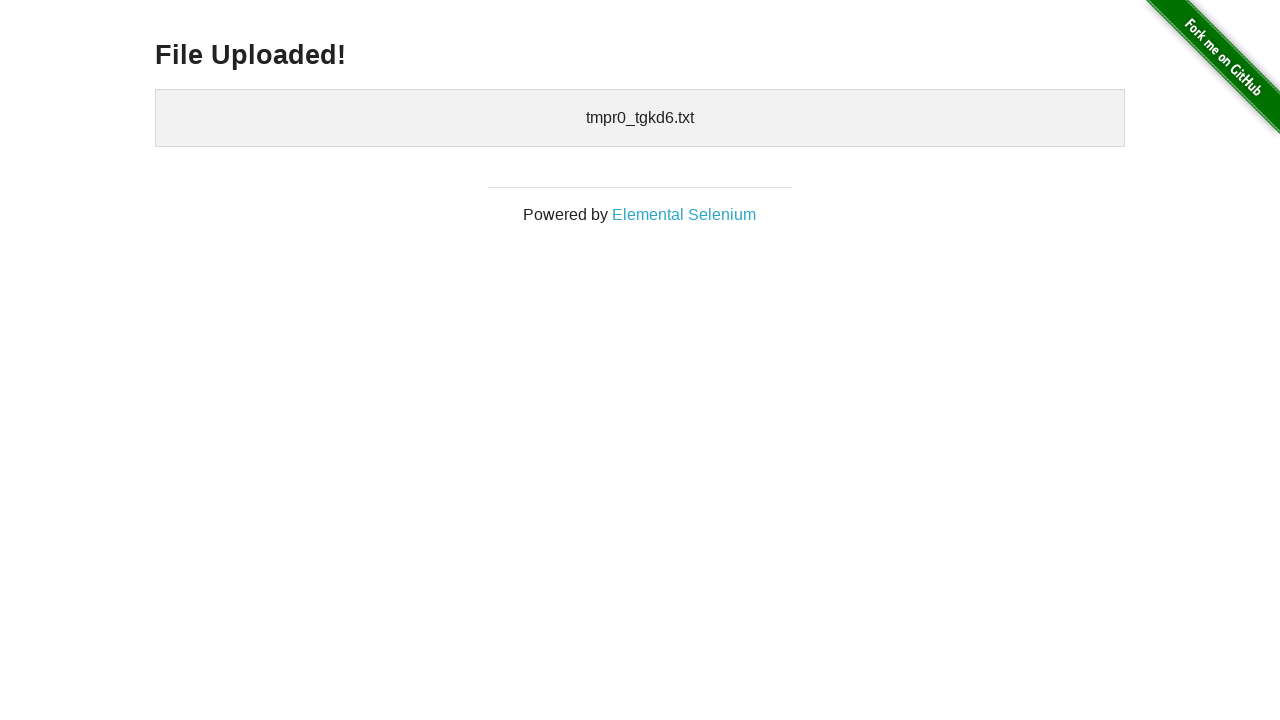

Upload confirmation page loaded
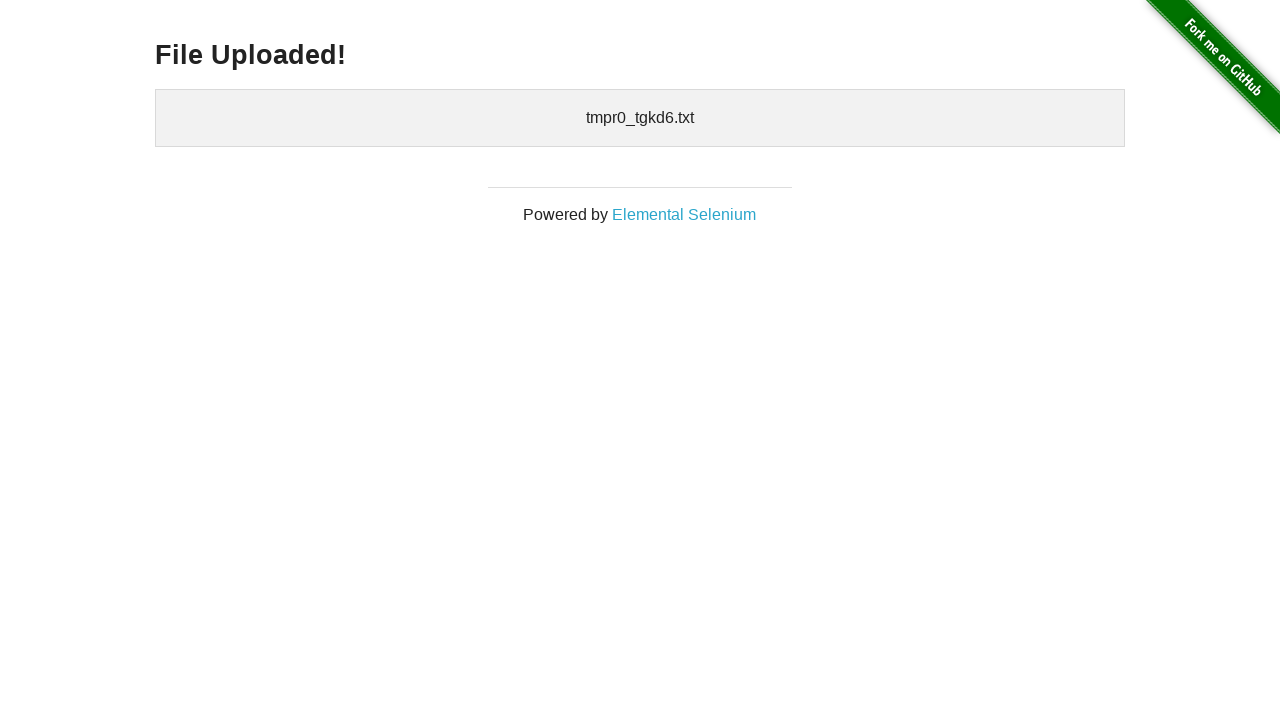

Cleaned up temporary test file
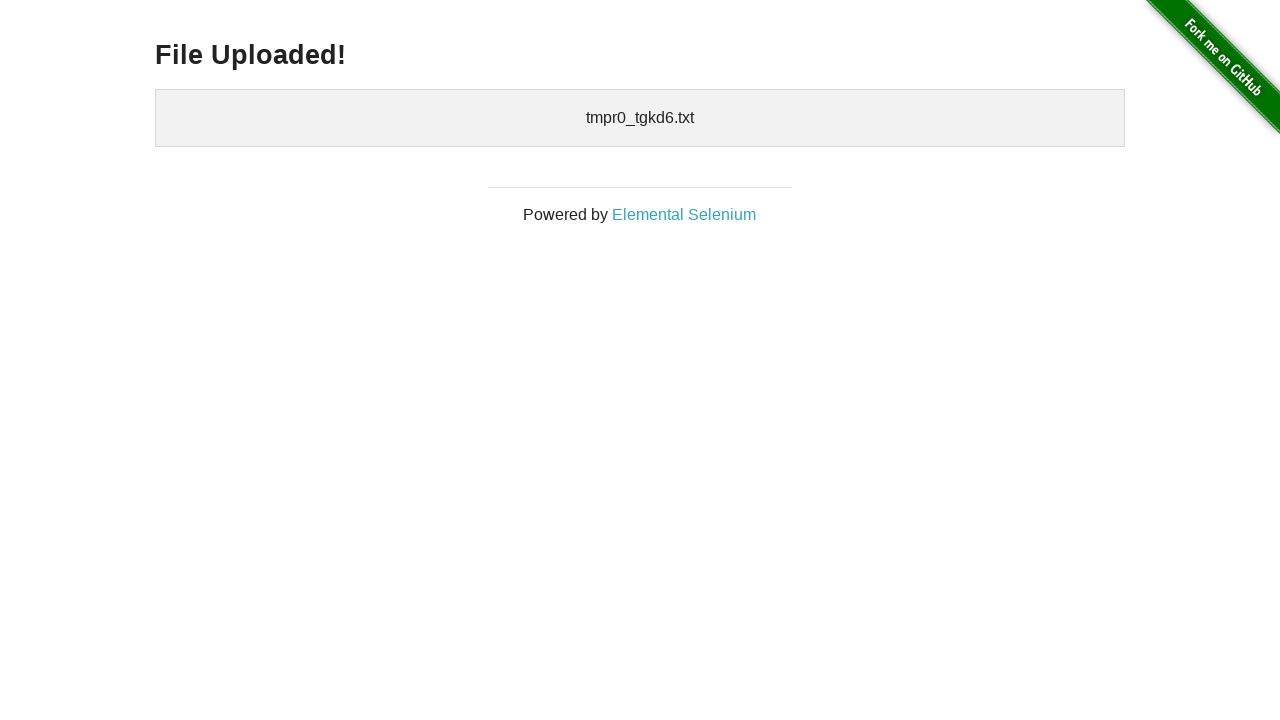

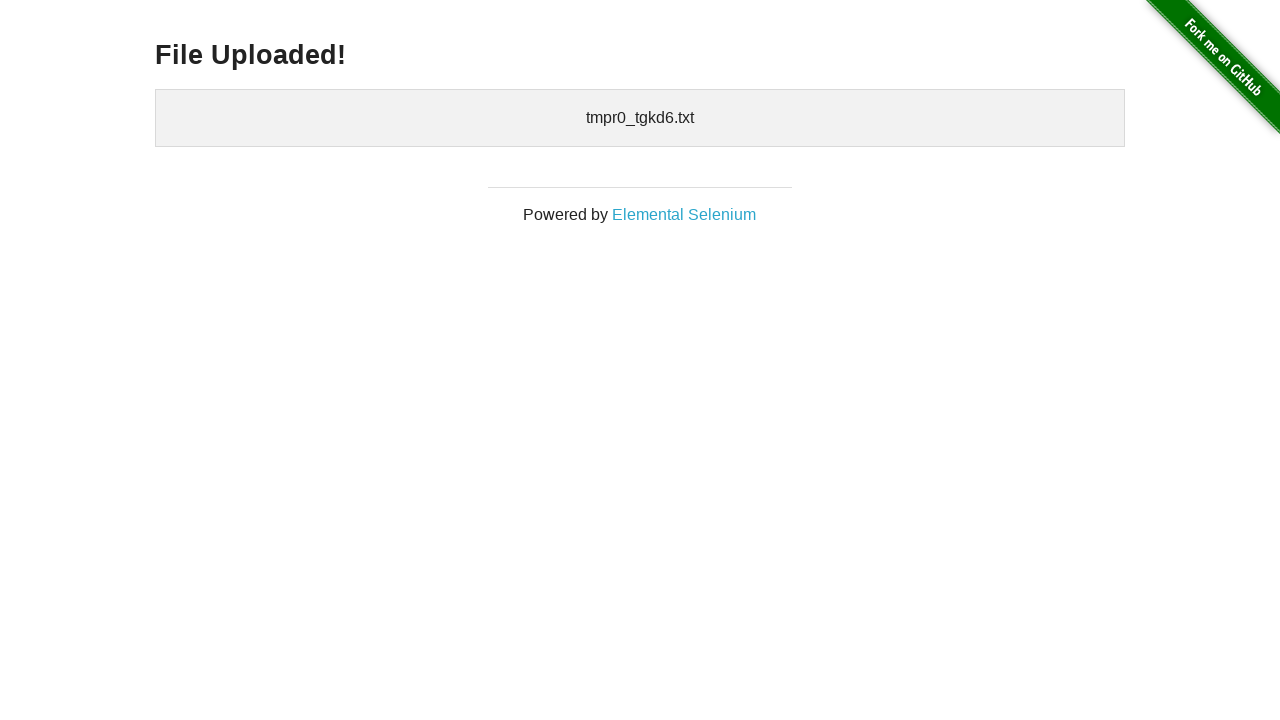